Tests error message validation when invalid credentials are provided during login attempt

Starting URL: https://www.saucedemo.com/

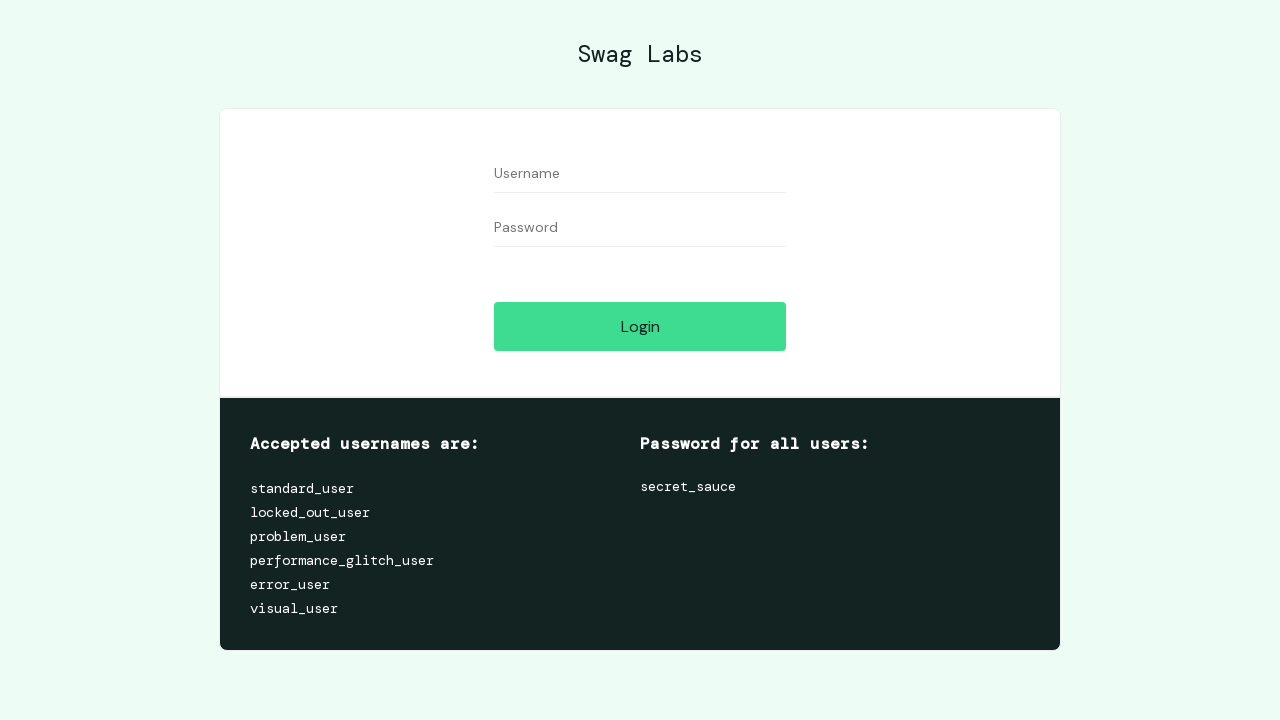

Filled username field with invalid credentials 'Juris' on input[id='user-name']
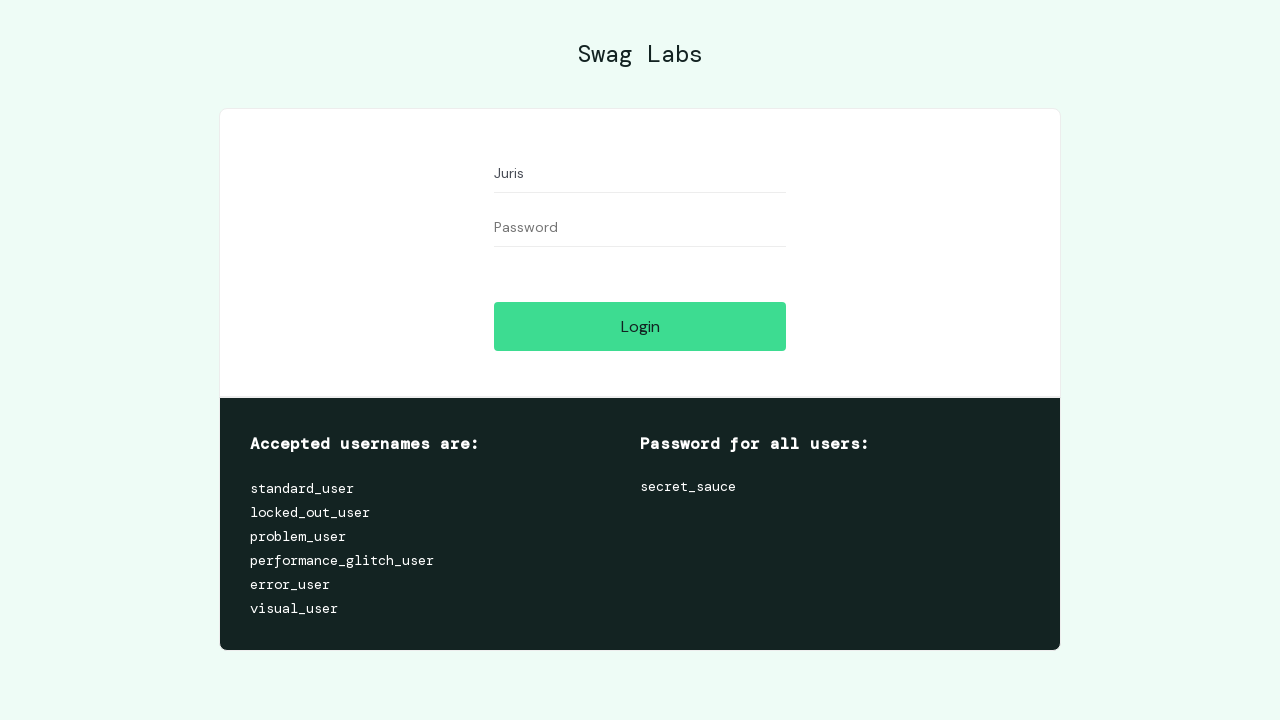

Filled password field with invalid credentials 'qwerty123' on #password
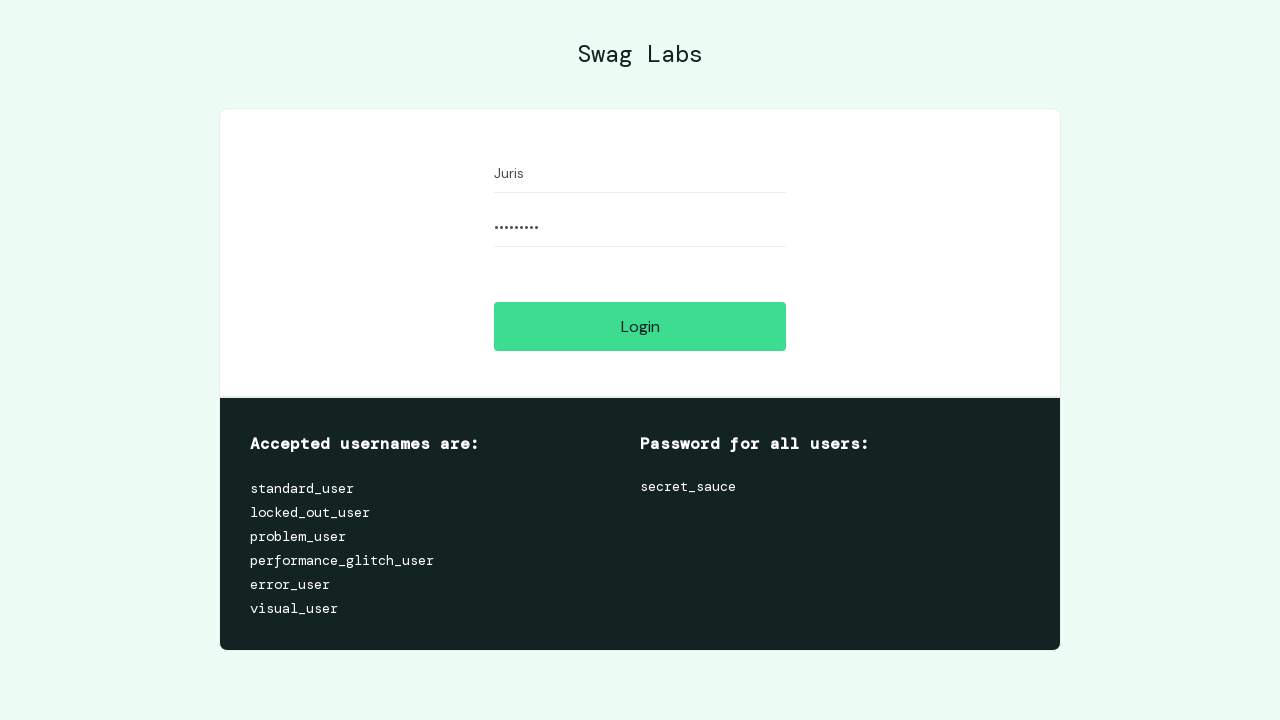

Clicked login button to attempt login with invalid credentials at (640, 326) on #login-button
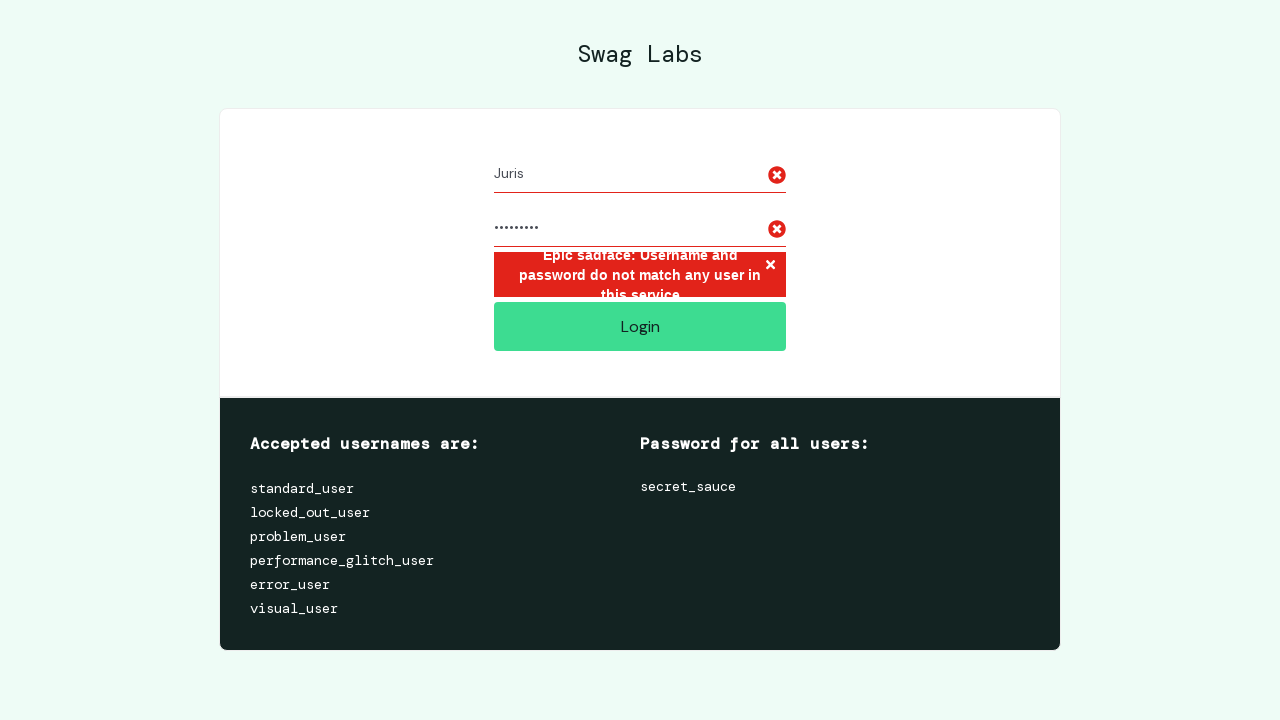

Error message appeared after failed login attempt
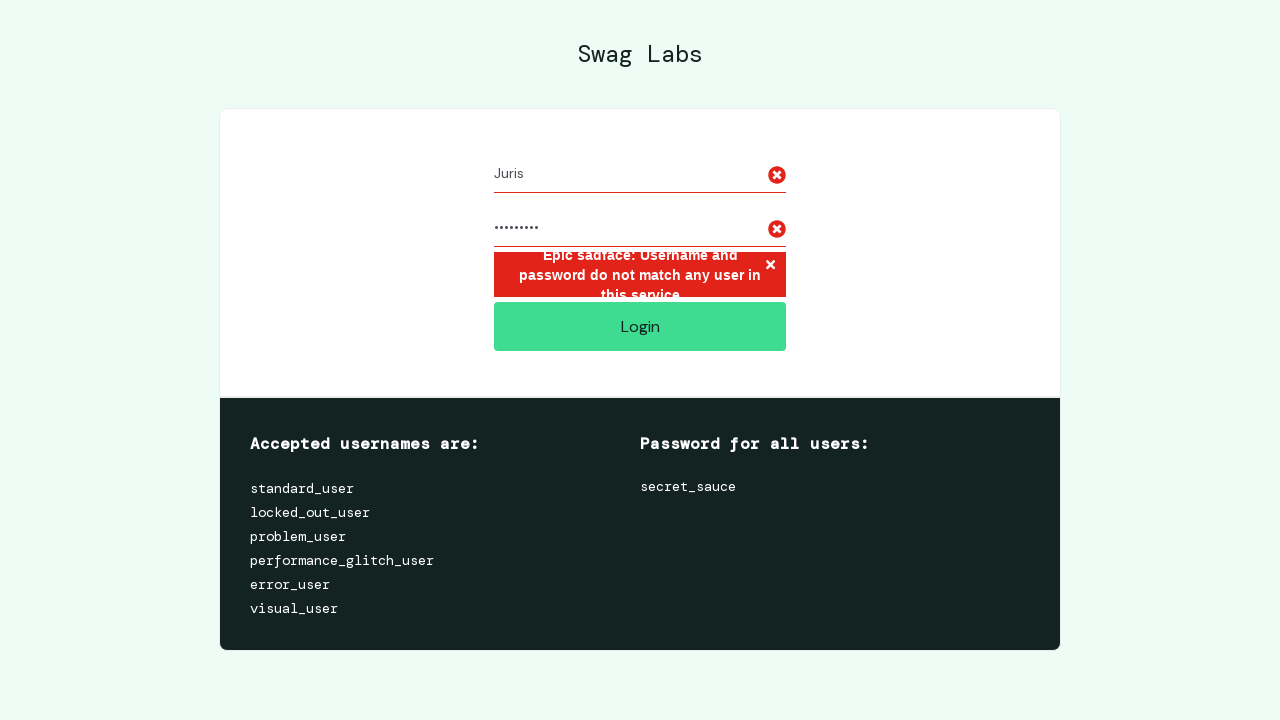

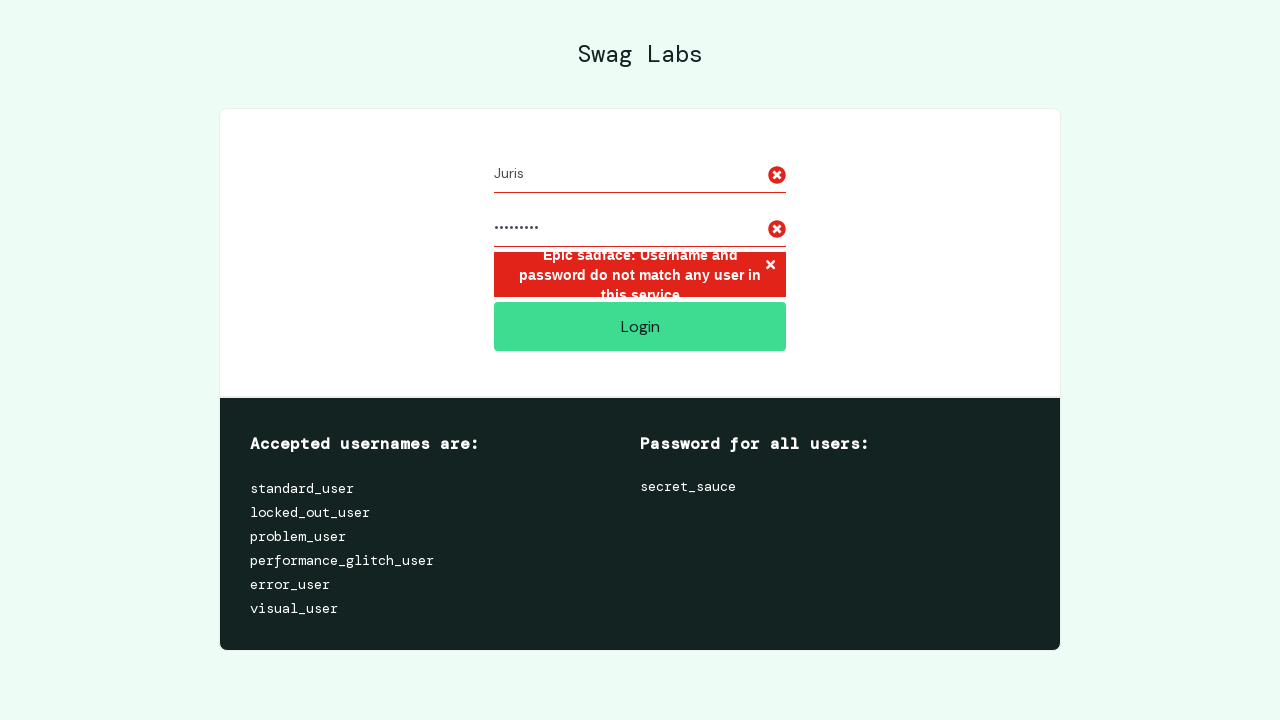